Tests that entered text is trimmed when editing a todo item

Starting URL: https://demo.playwright.dev/todomvc

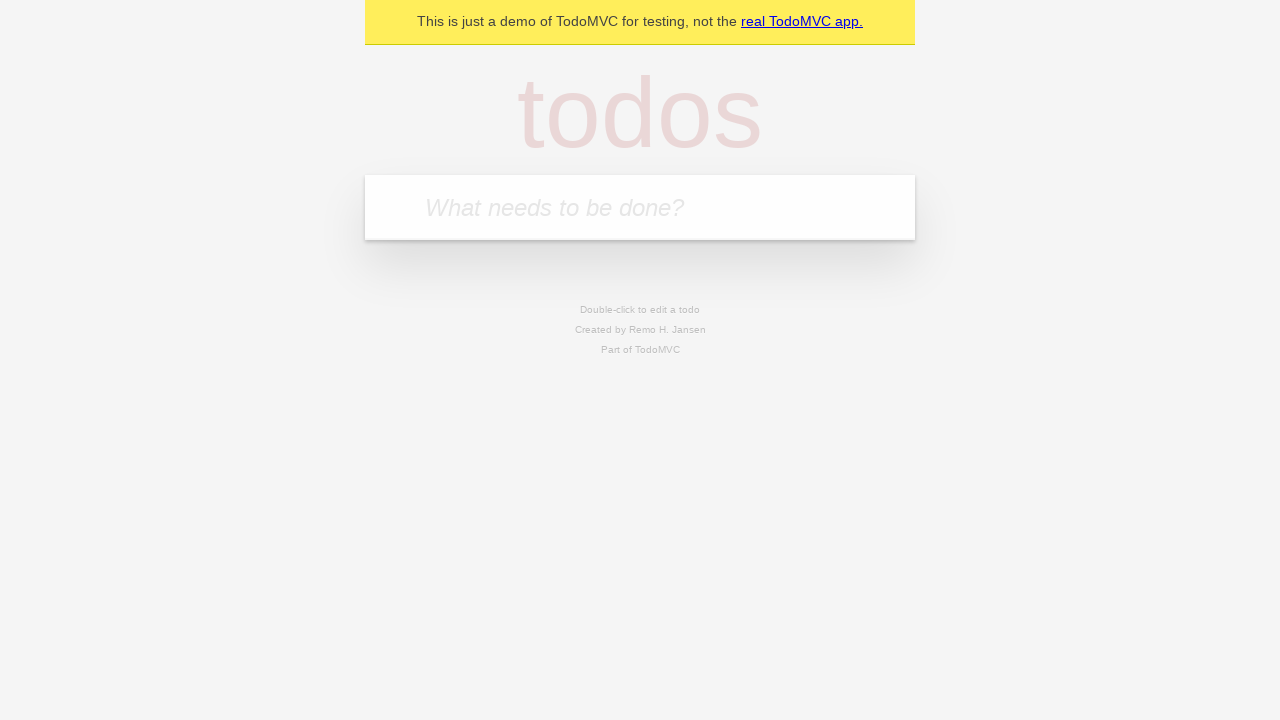

Filled todo input with 'buy some cheese' on internal:attr=[placeholder="What needs to be done?"i]
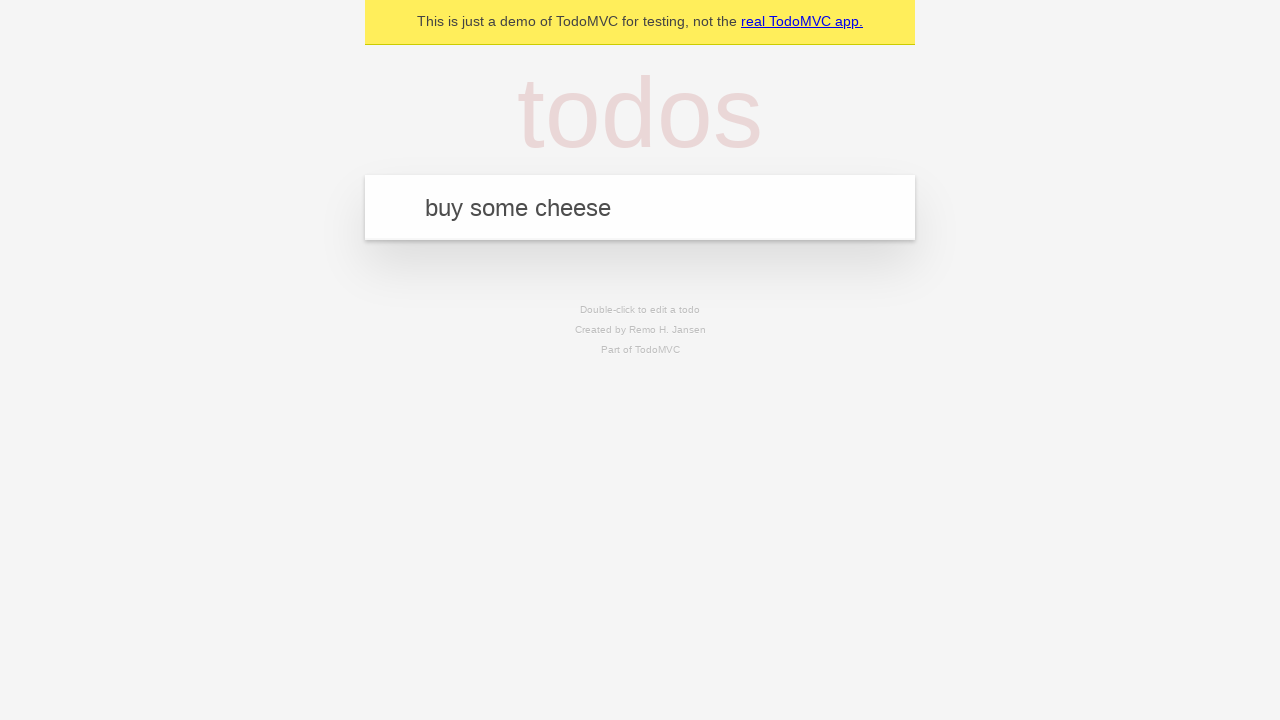

Pressed Enter to add first todo on internal:attr=[placeholder="What needs to be done?"i]
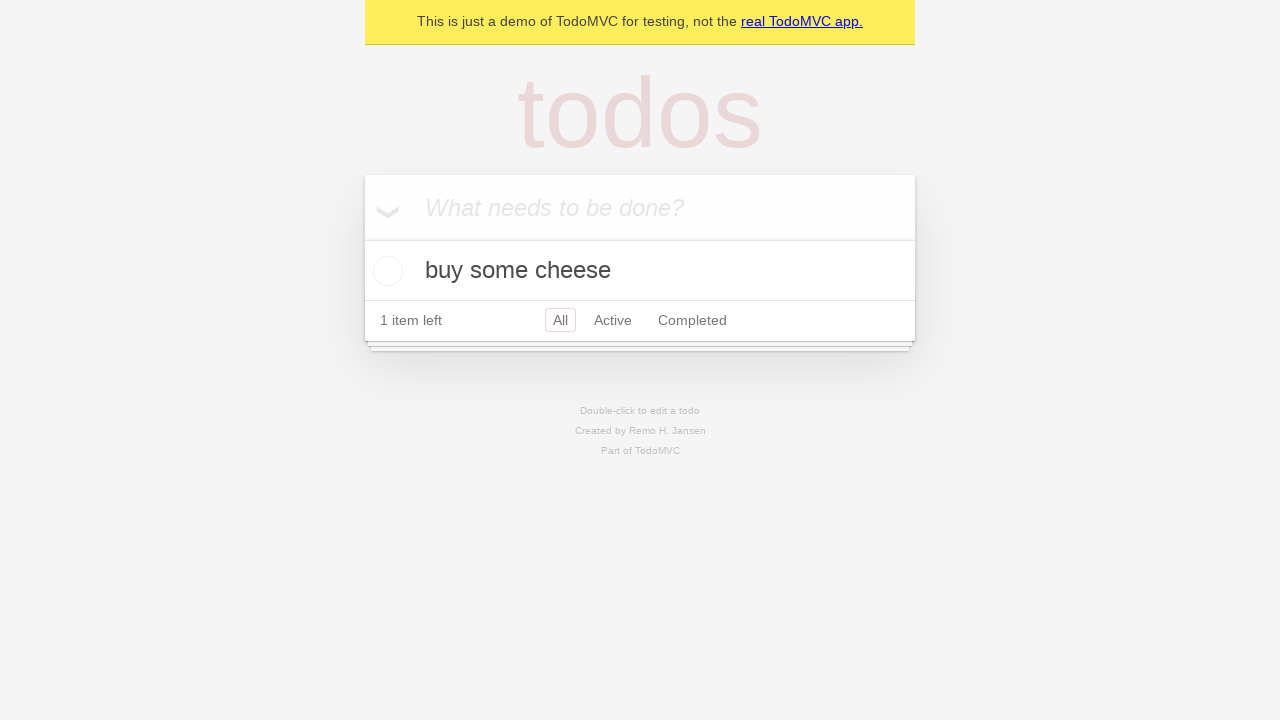

Filled todo input with 'feed the cat' on internal:attr=[placeholder="What needs to be done?"i]
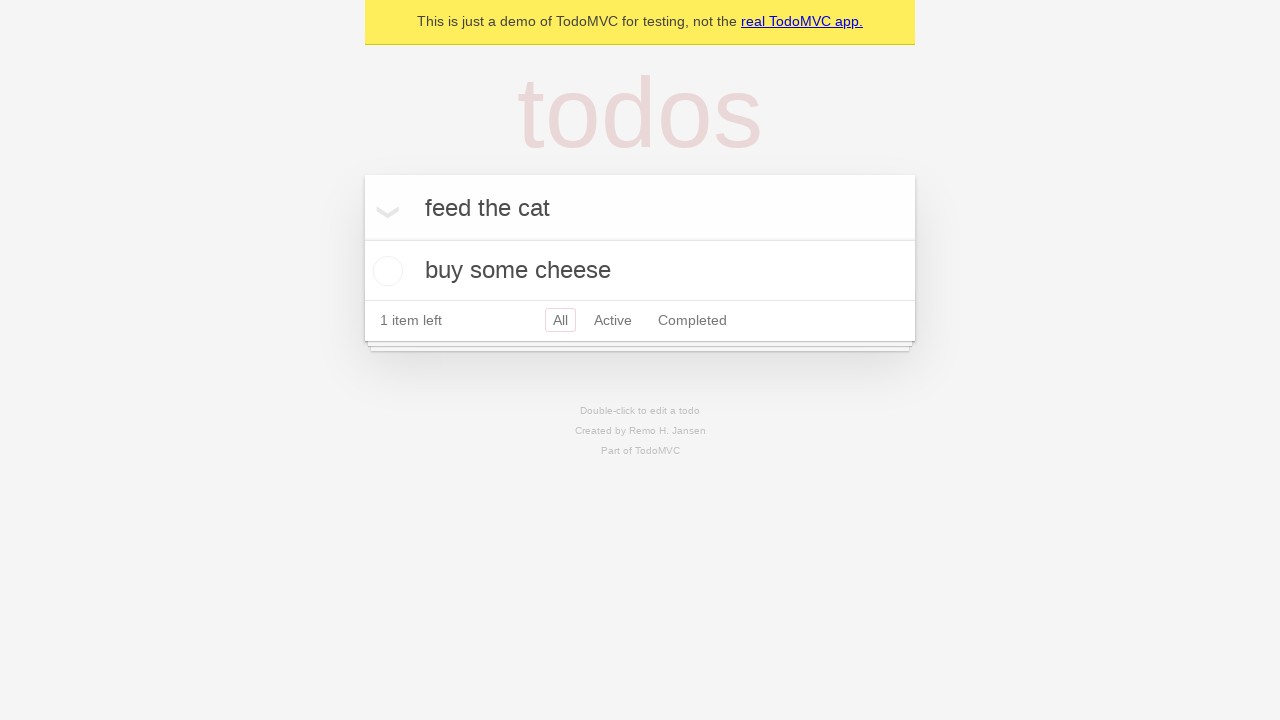

Pressed Enter to add second todo on internal:attr=[placeholder="What needs to be done?"i]
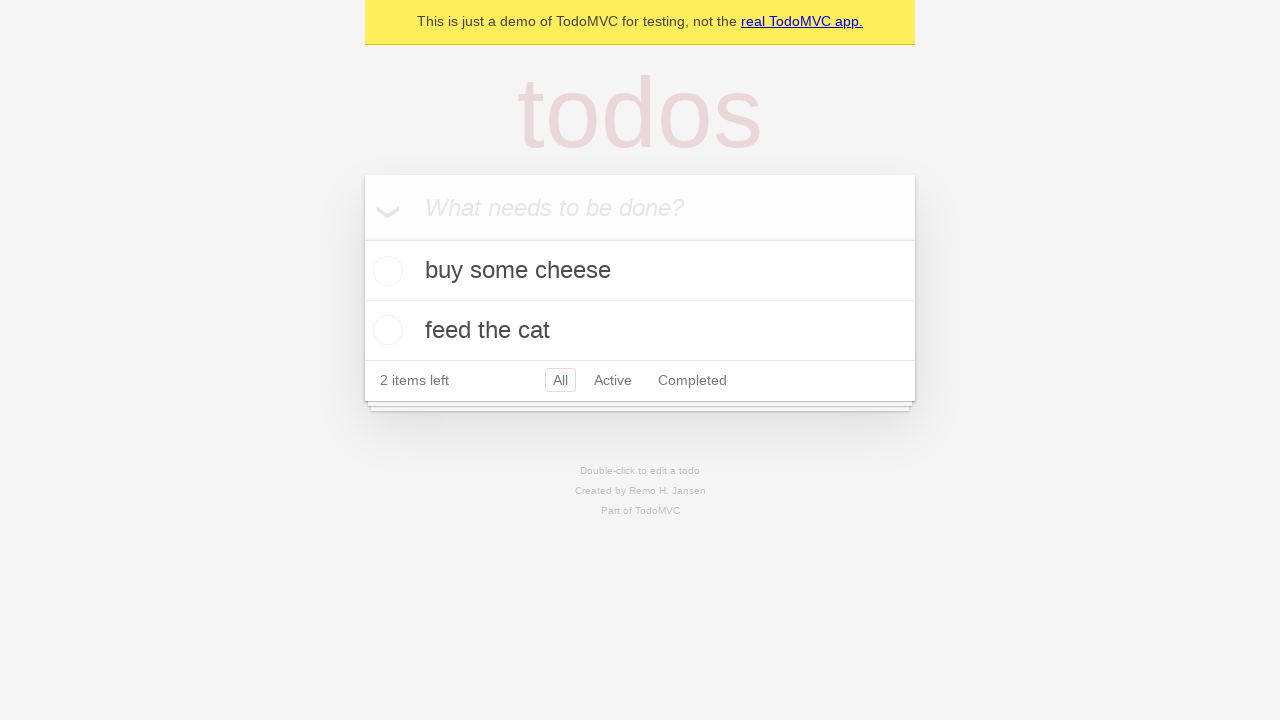

Filled todo input with 'book a doctors appointment' on internal:attr=[placeholder="What needs to be done?"i]
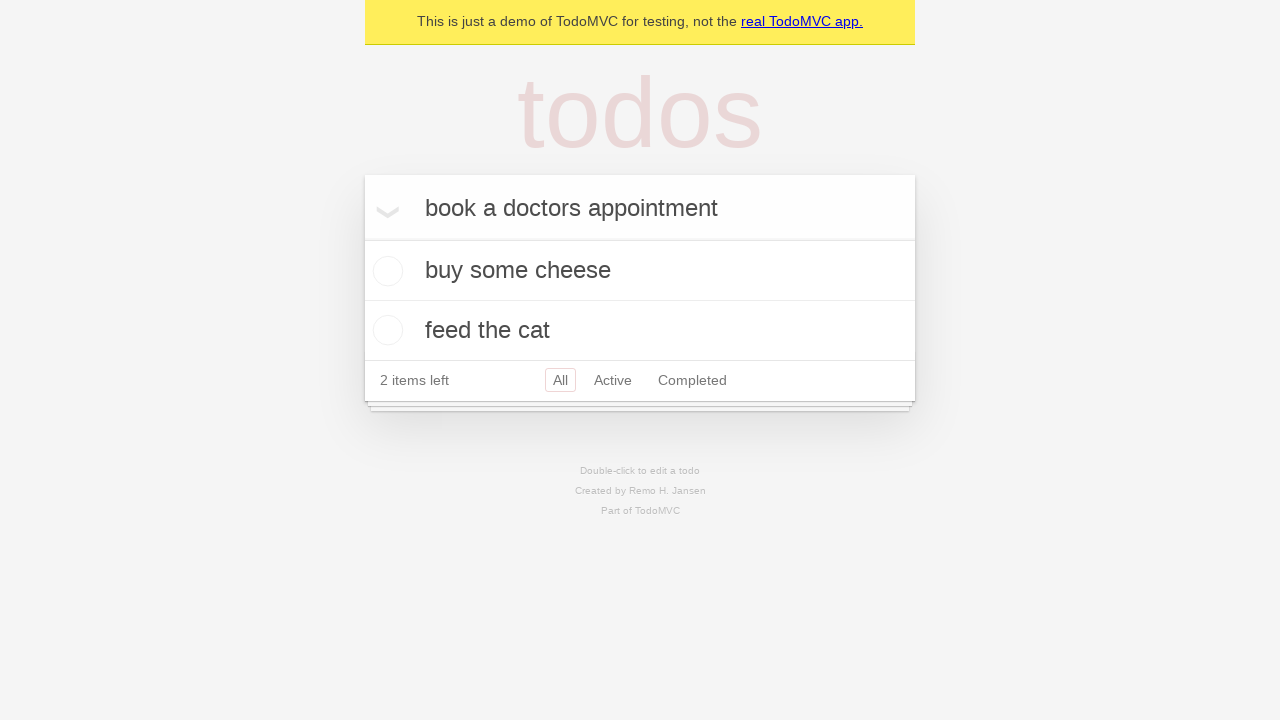

Pressed Enter to add third todo on internal:attr=[placeholder="What needs to be done?"i]
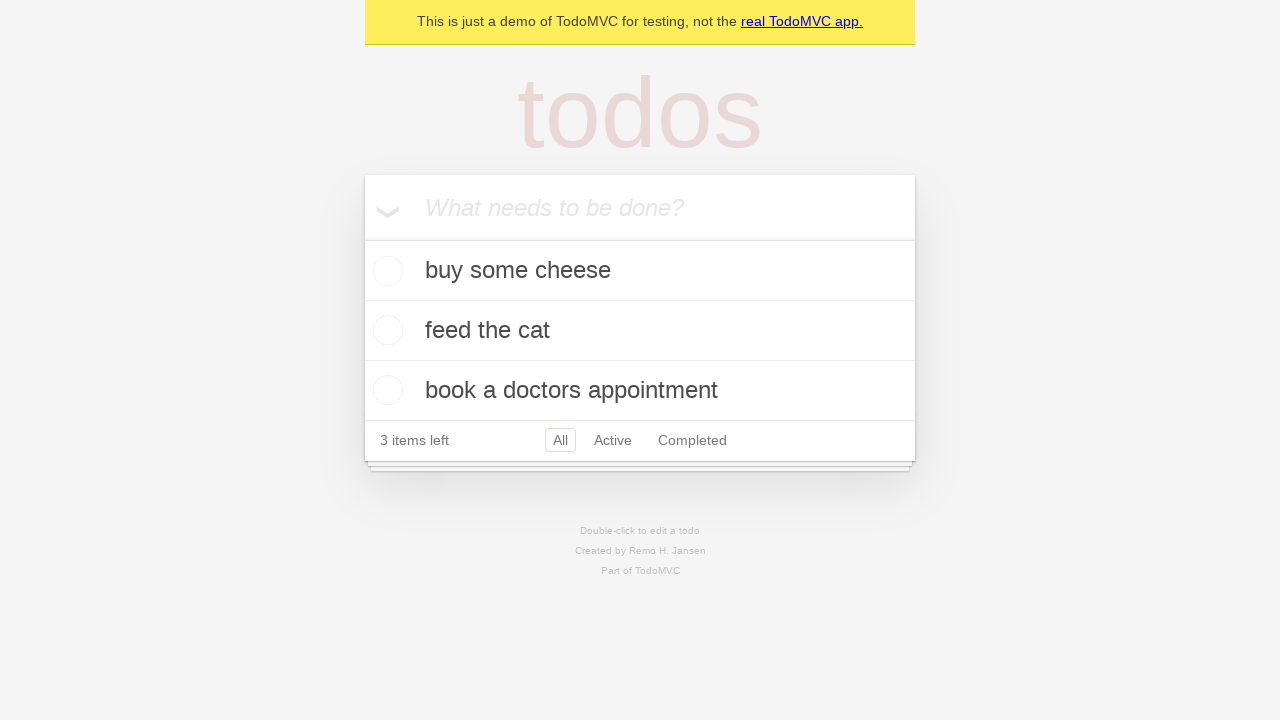

Double-clicked second todo item to enter edit mode at (640, 331) on internal:testid=[data-testid="todo-item"s] >> nth=1
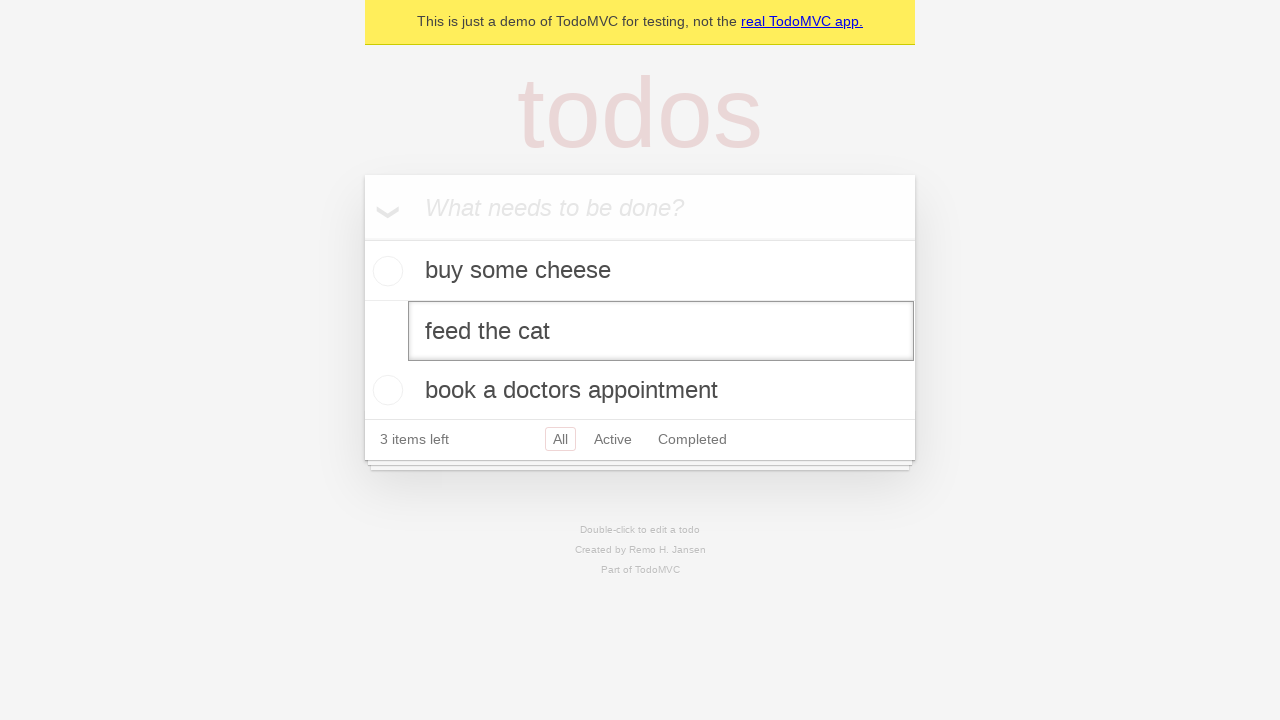

Filled edit field with text containing leading and trailing spaces on internal:testid=[data-testid="todo-item"s] >> nth=1 >> internal:role=textbox[nam
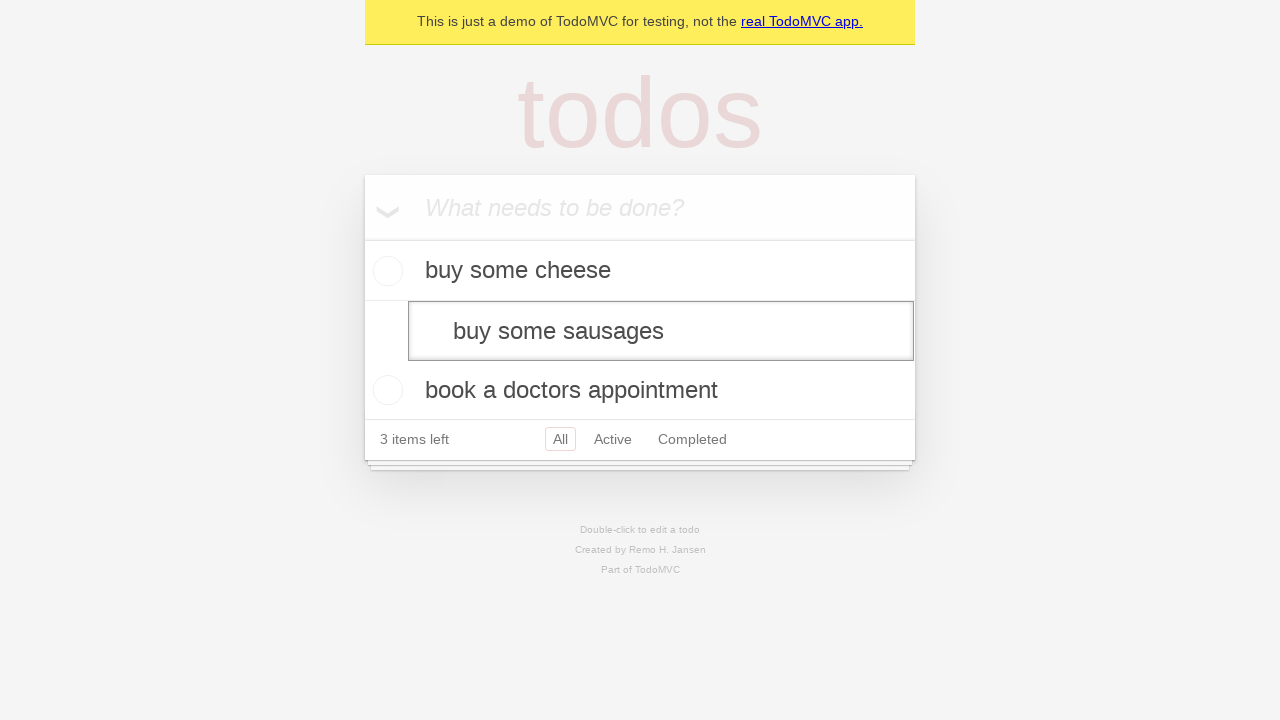

Pressed Enter to confirm edit and verify text is trimmed on internal:testid=[data-testid="todo-item"s] >> nth=1 >> internal:role=textbox[nam
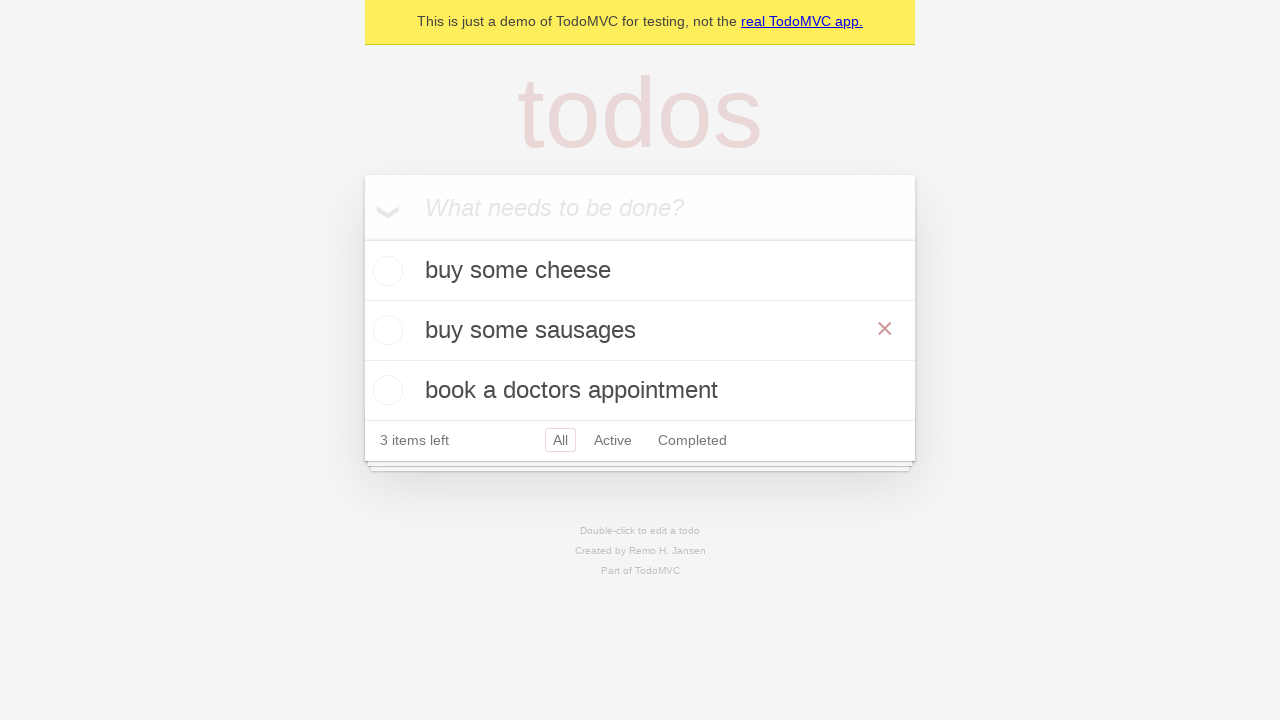

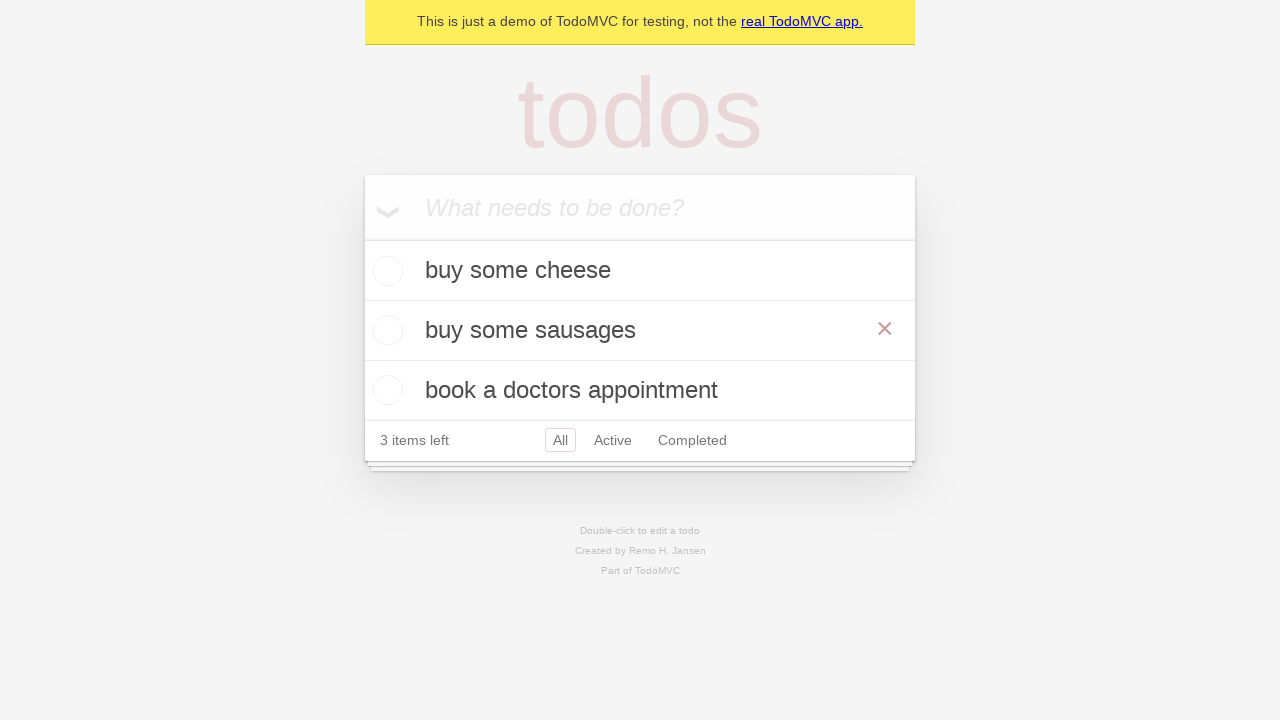